Demonstrates JavaScript execution for form interactions by filling a name field, selecting a radio button, and checking a checkbox

Starting URL: https://testautomationpractice.blogspot.com/

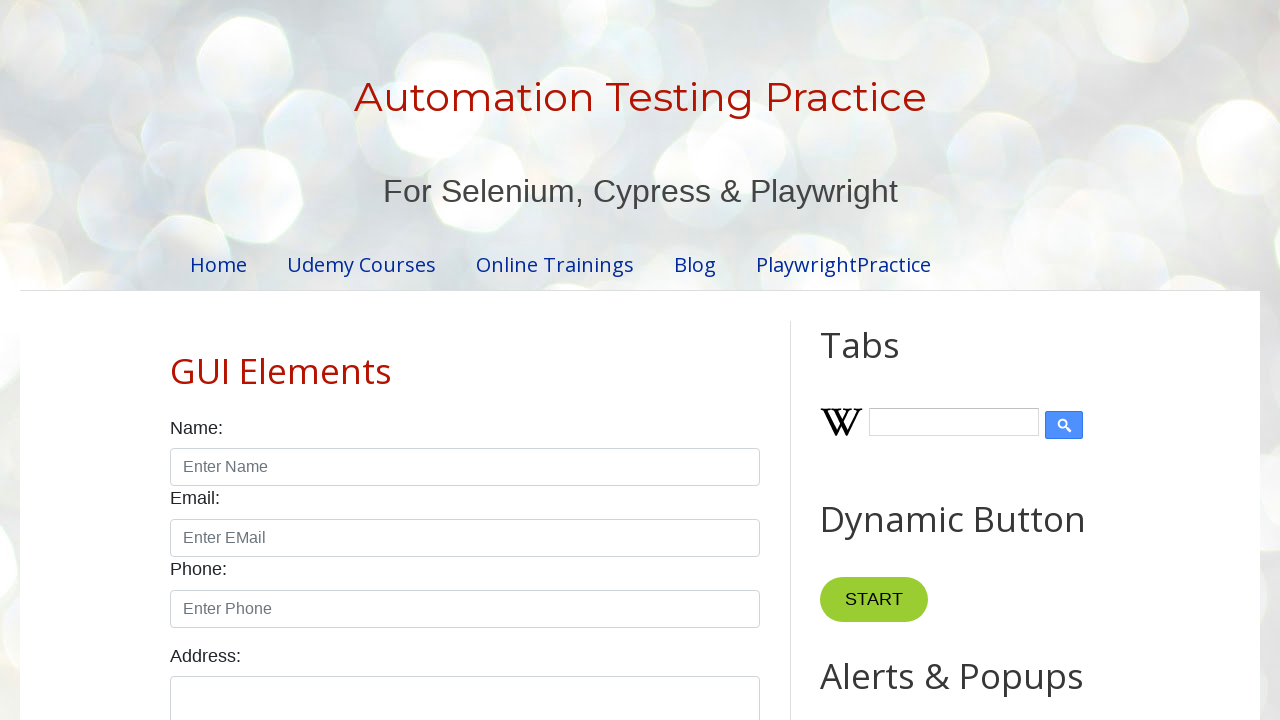

Filled name field with 'john' on input#name
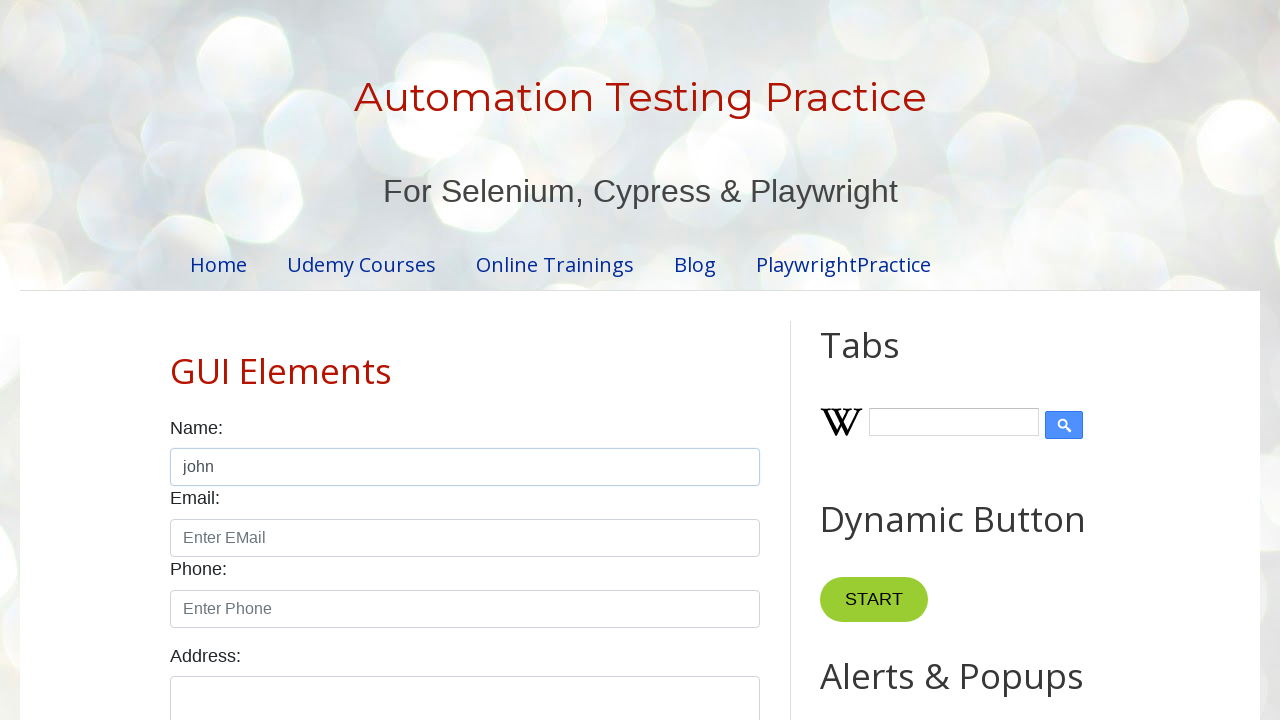

Selected male radio button at (176, 360) on input#male
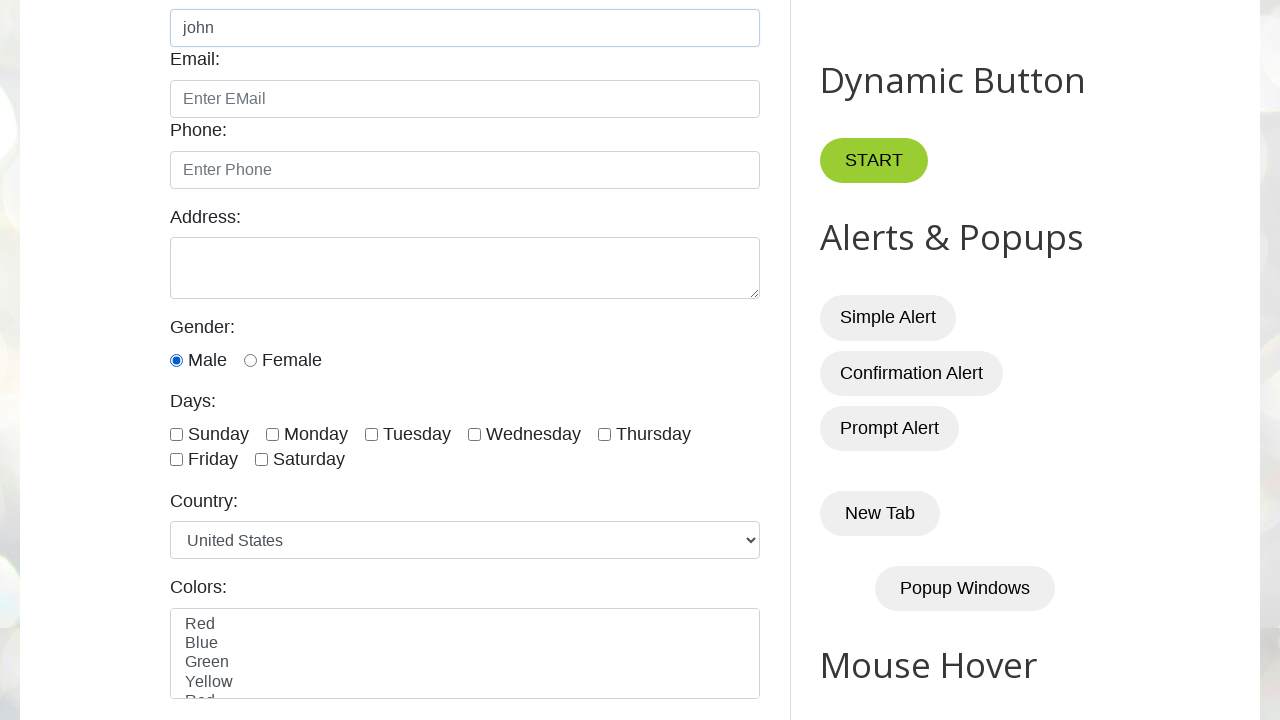

Checked Sunday checkbox at (176, 434) on input#sunday
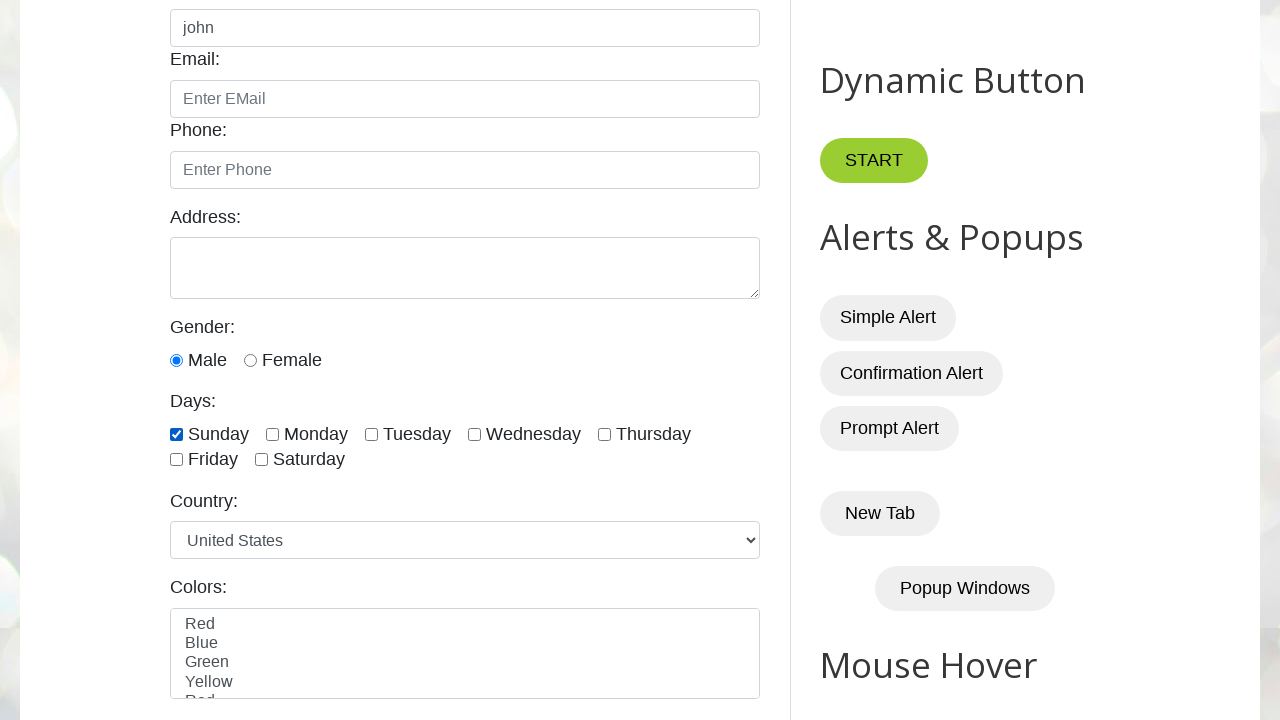

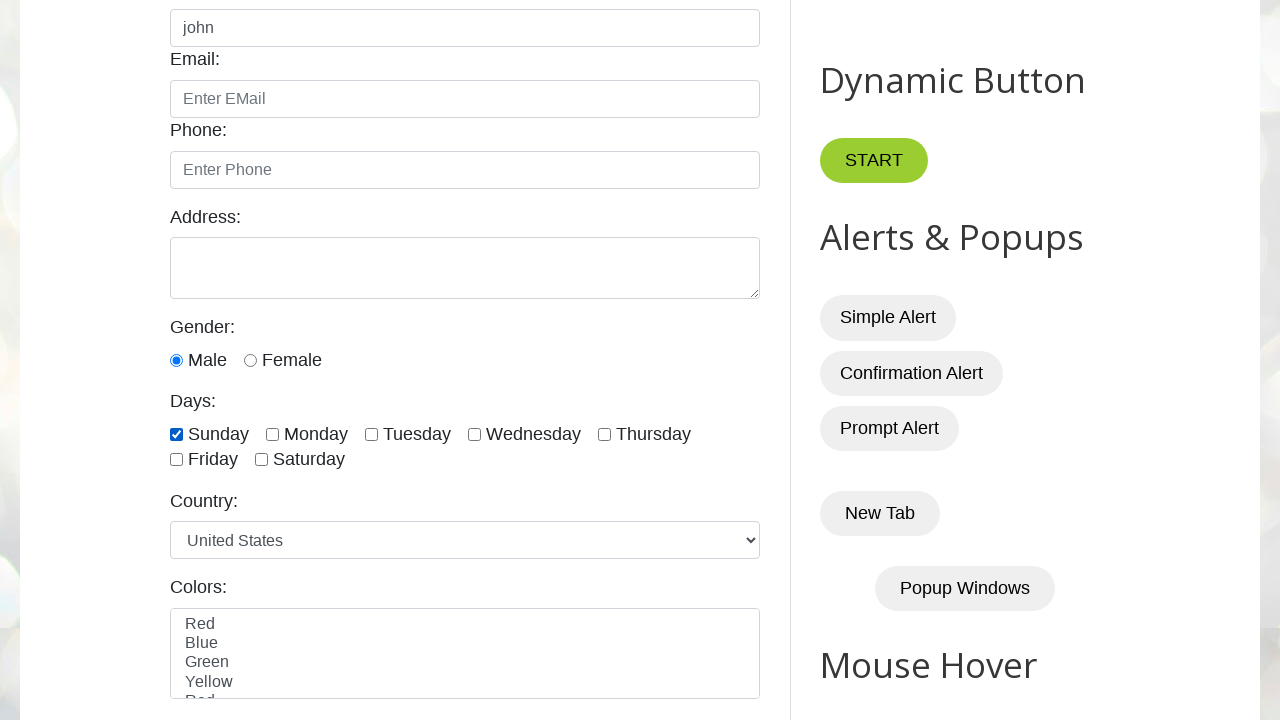